Tests JavaScript prompt dialog by clicking a button, entering text, and dismissing the prompt

Starting URL: https://v1.training-support.net/selenium/javascript-alerts

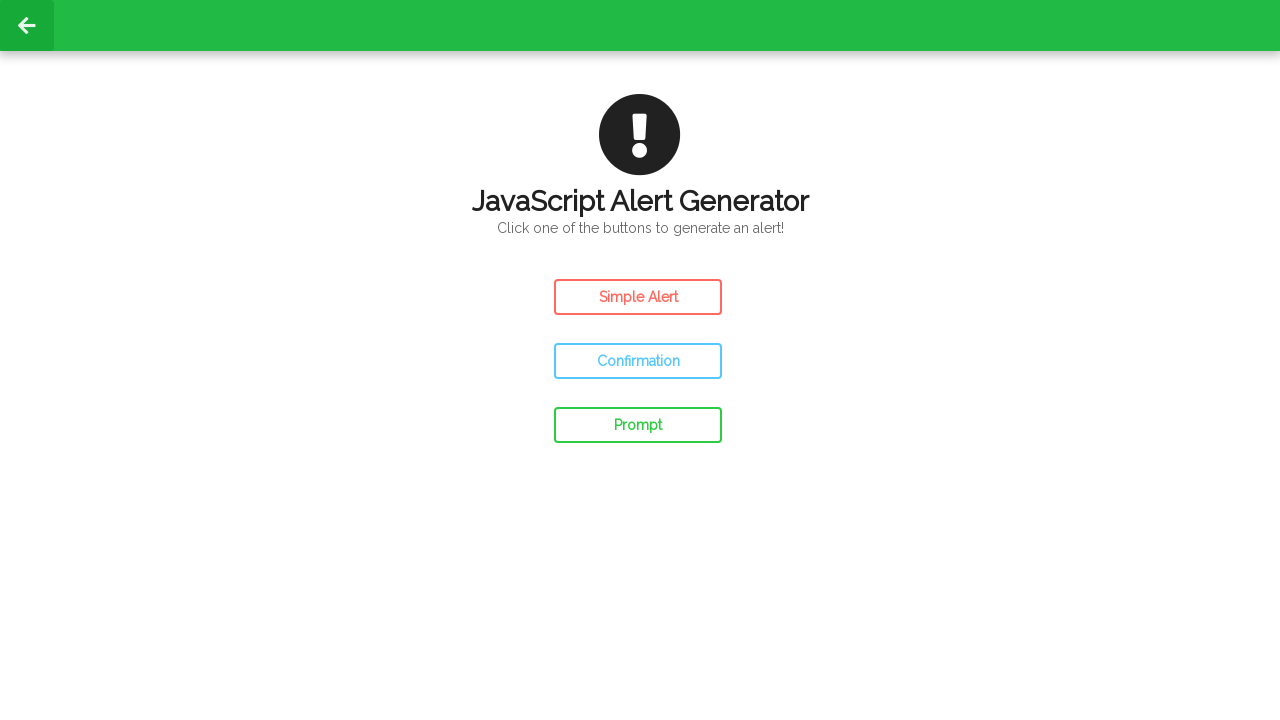

Set up dialog handler to accept prompt with text 'TestNg scripting'
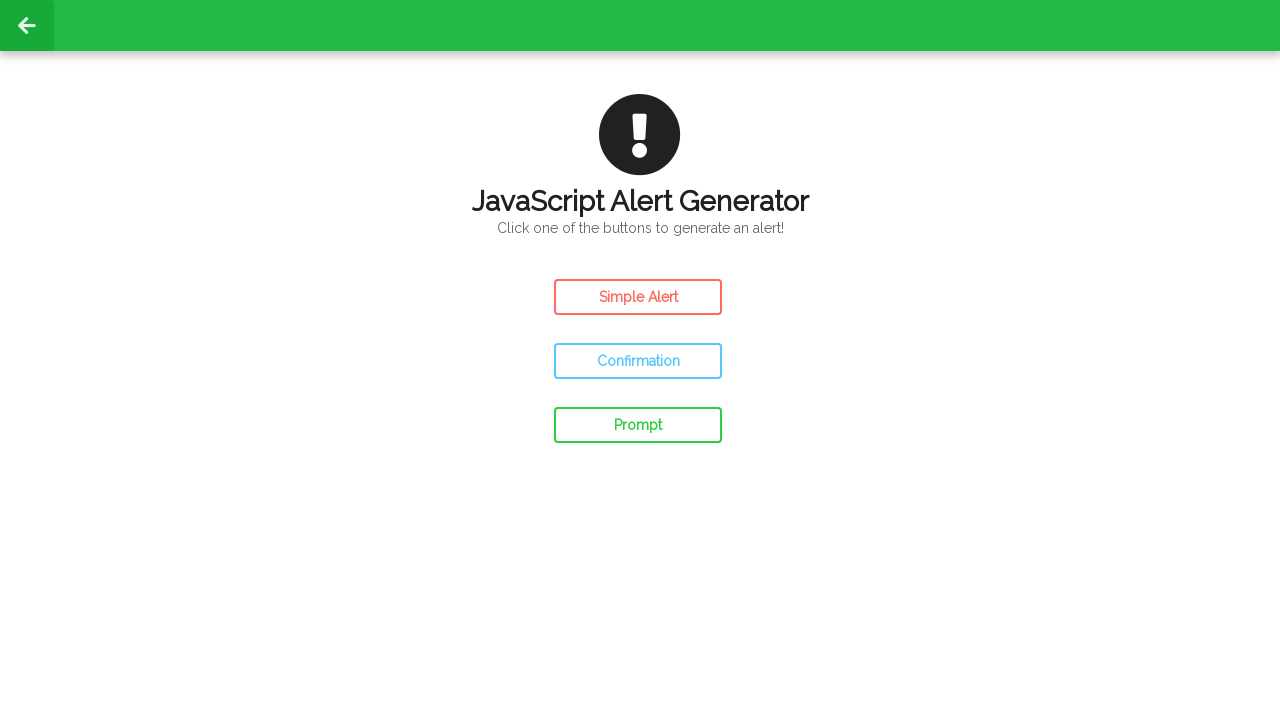

Clicked the Prompt button to trigger JavaScript prompt dialog at (638, 425) on #prompt
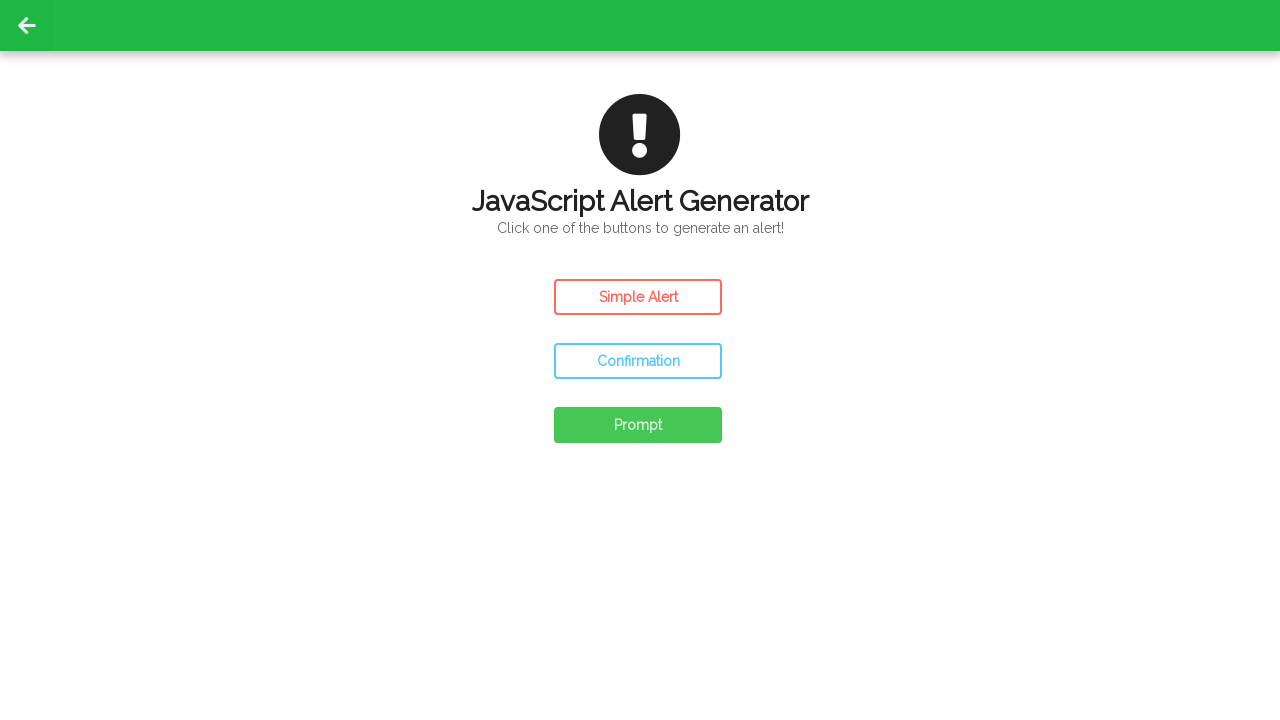

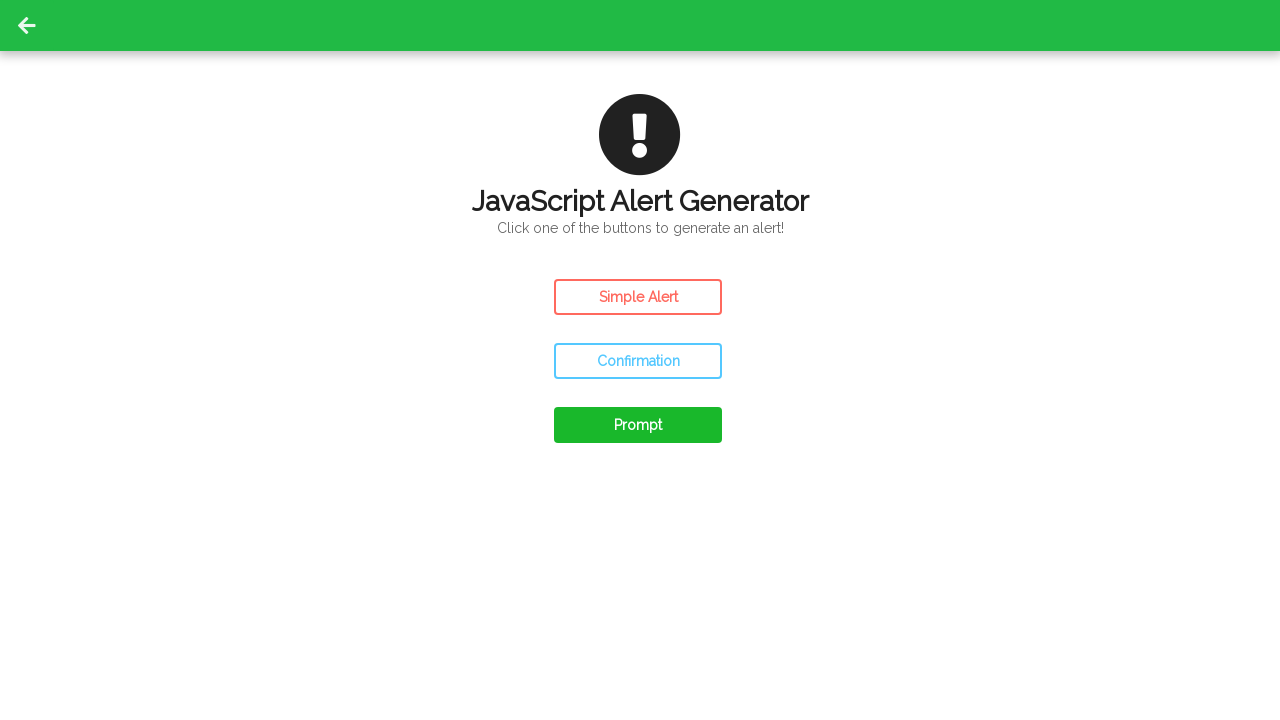